Navigates to Python.org homepage and verifies that event information is displayed in the event widget

Starting URL: https://www.python.org/

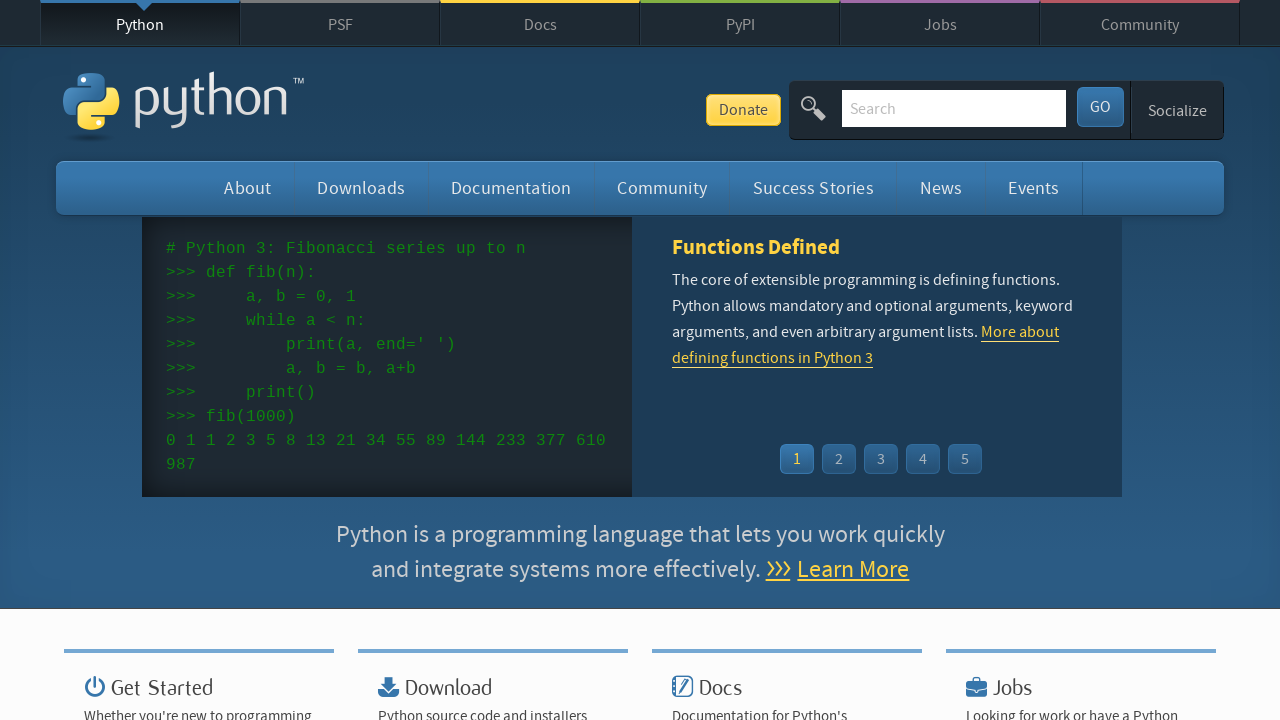

Navigated to Python.org homepage
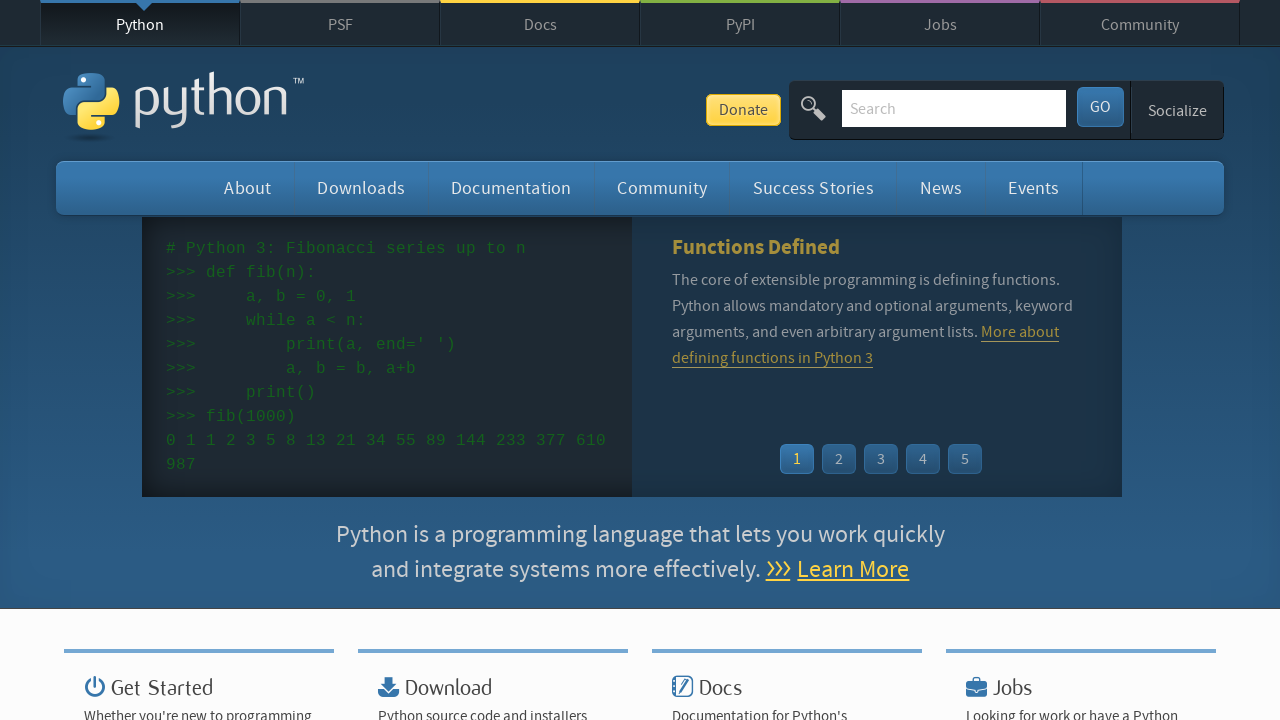

Event widget loaded
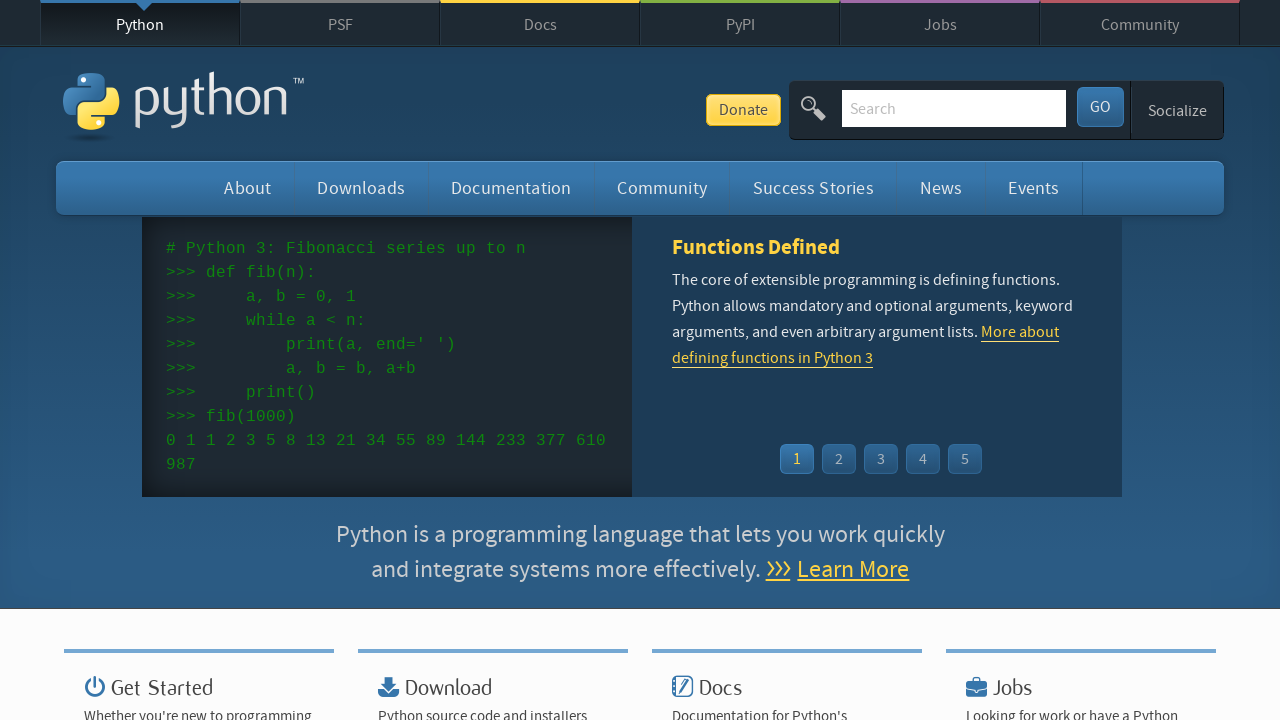

Event dates verified in event widget
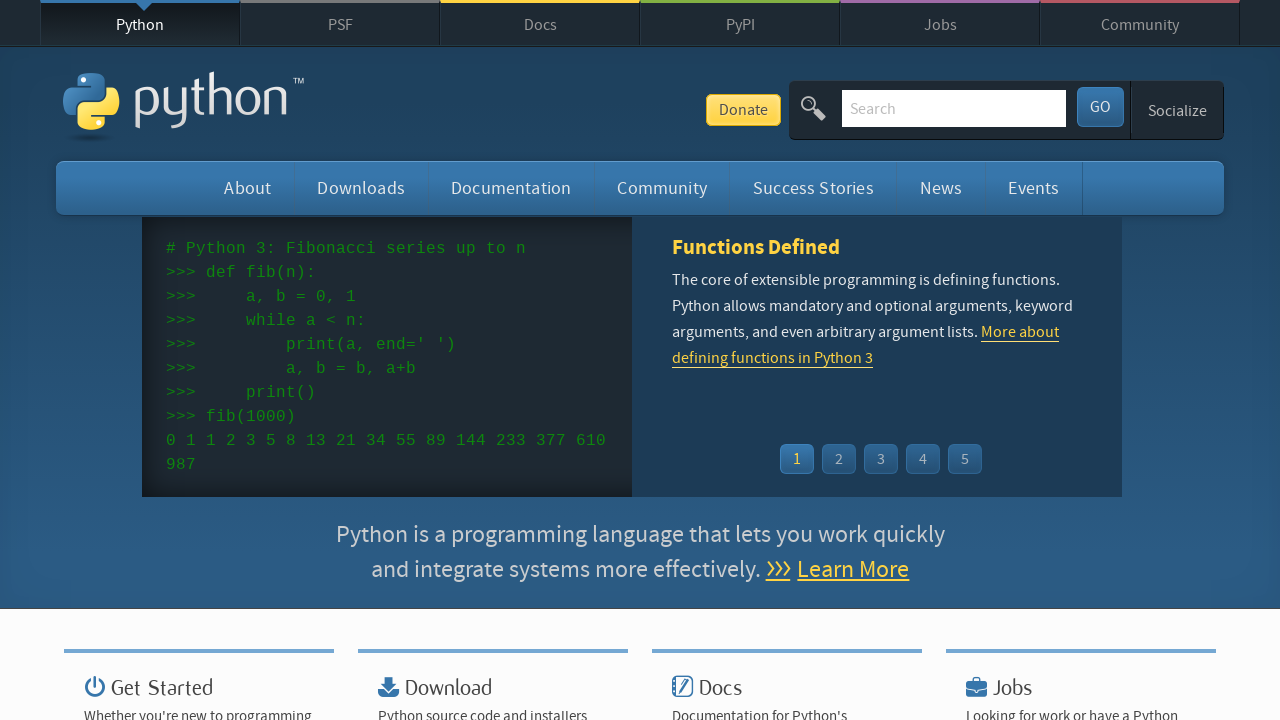

Event links verified in event widget
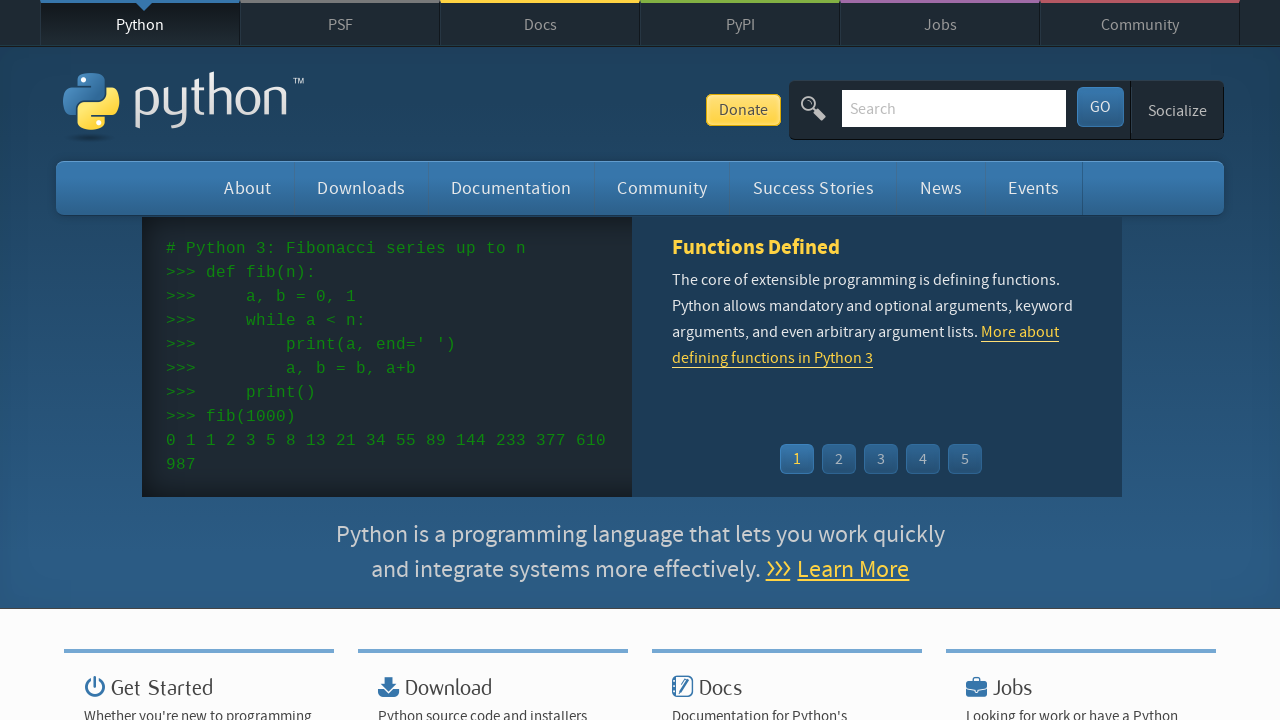

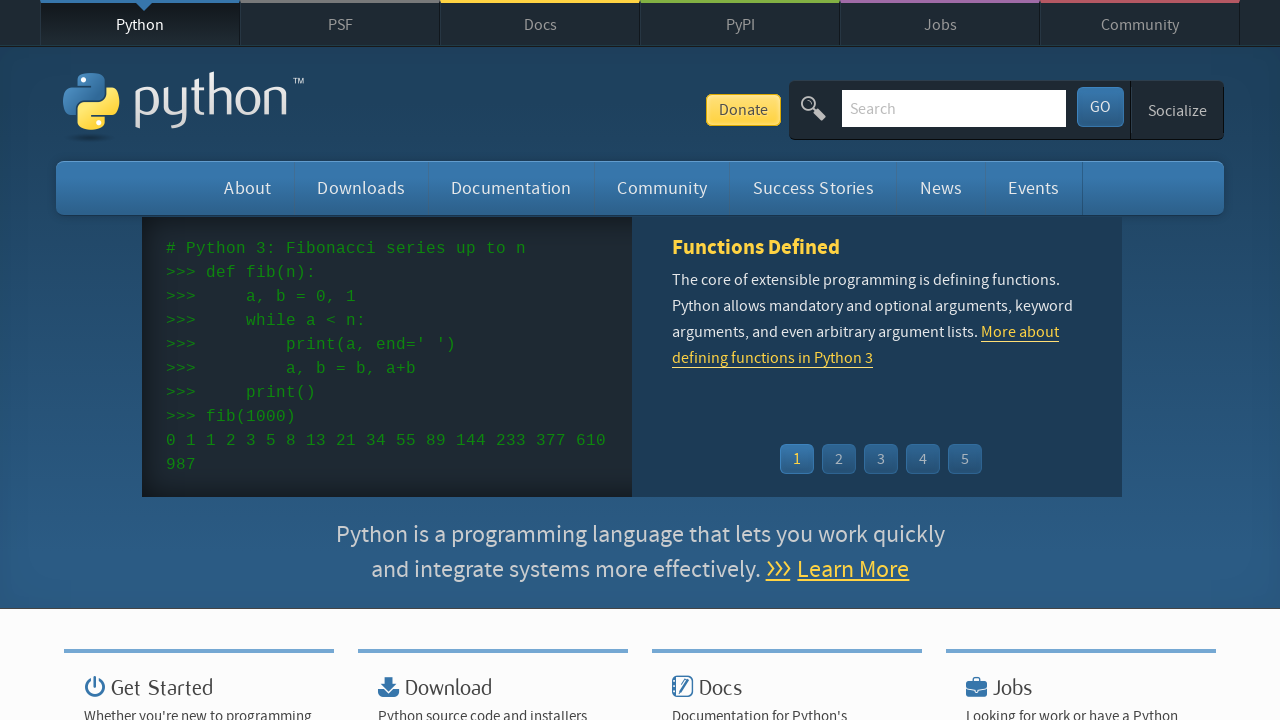